Navigates through pagination to find and verify the Mango vegetable entry and its discount price in the pricing table

Starting URL: https://rahulshettyacademy.com/seleniumPractise/#/offers

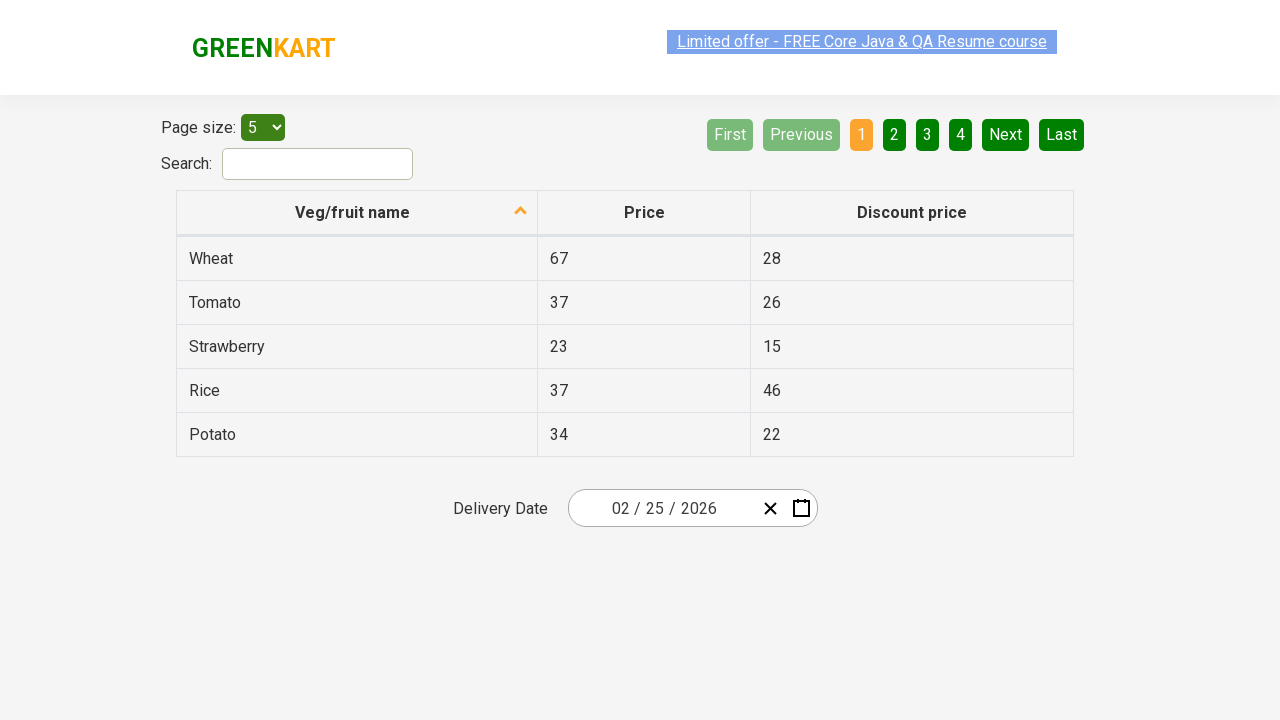

Retrieved all vegetable name cells from current table page
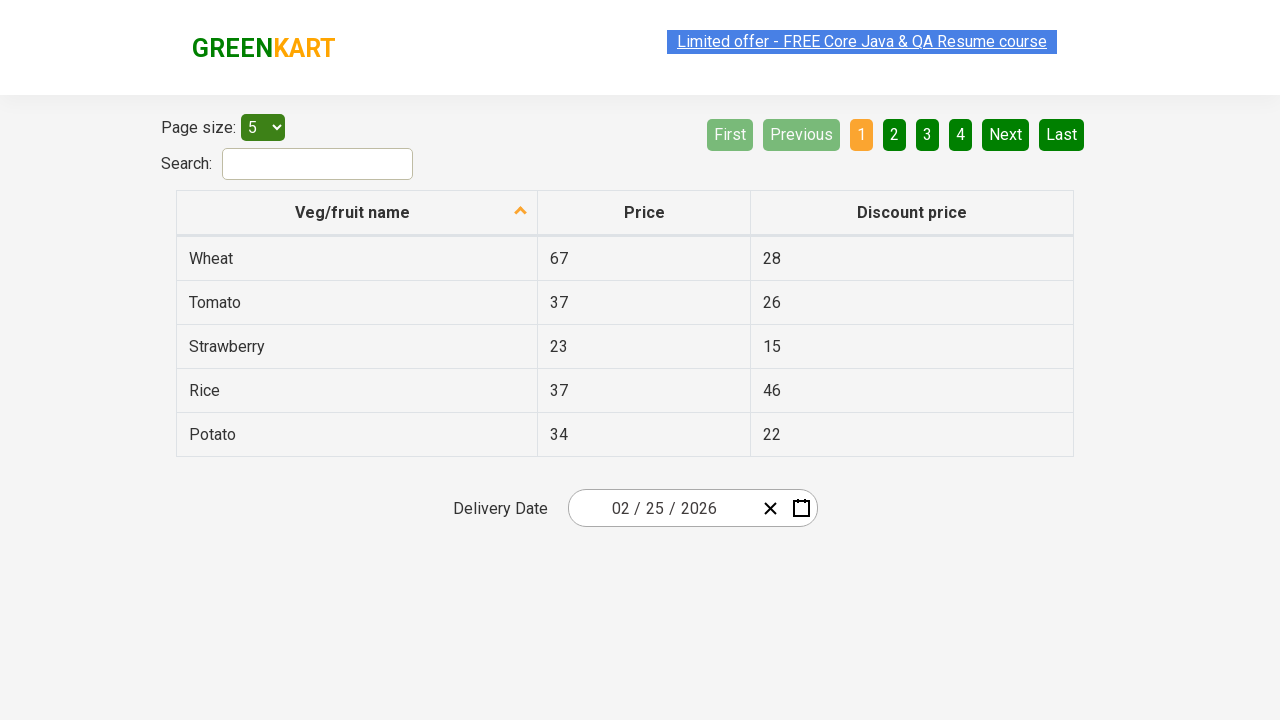

Located next pagination button
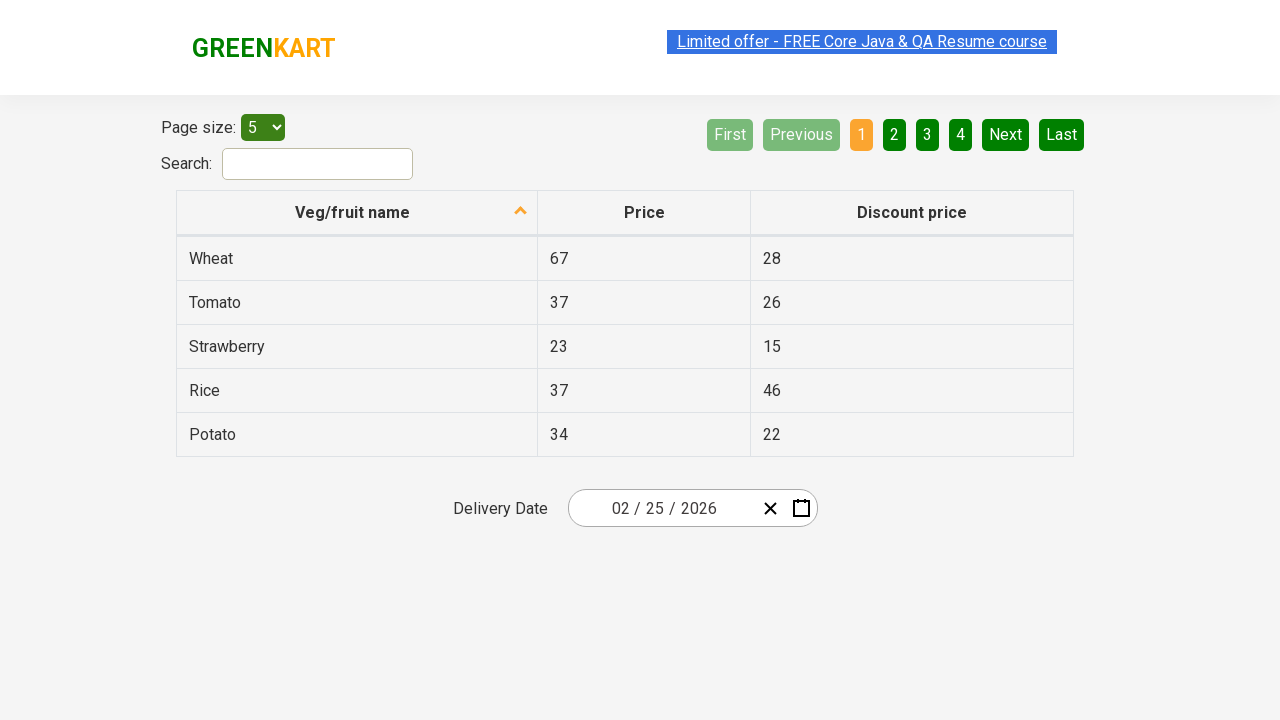

Clicked next button to navigate to next page at (1006, 134) on [aria-label='Next']
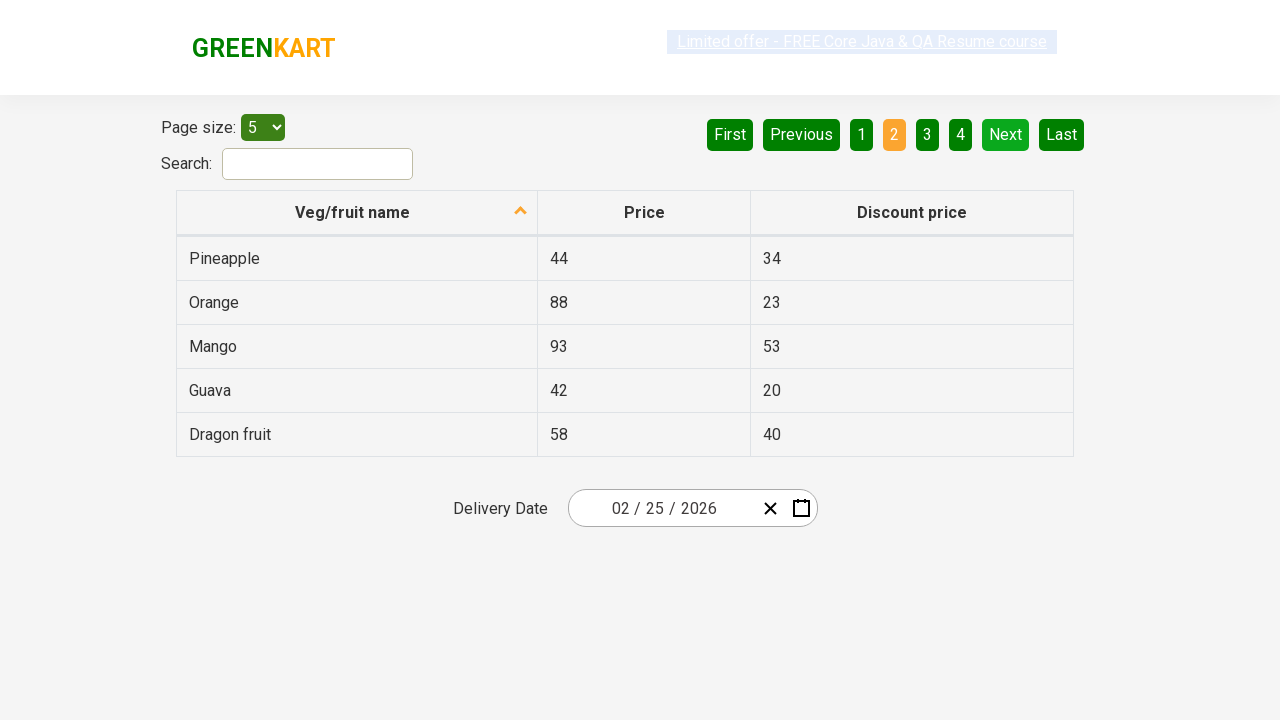

Waited 500ms for table to update after pagination
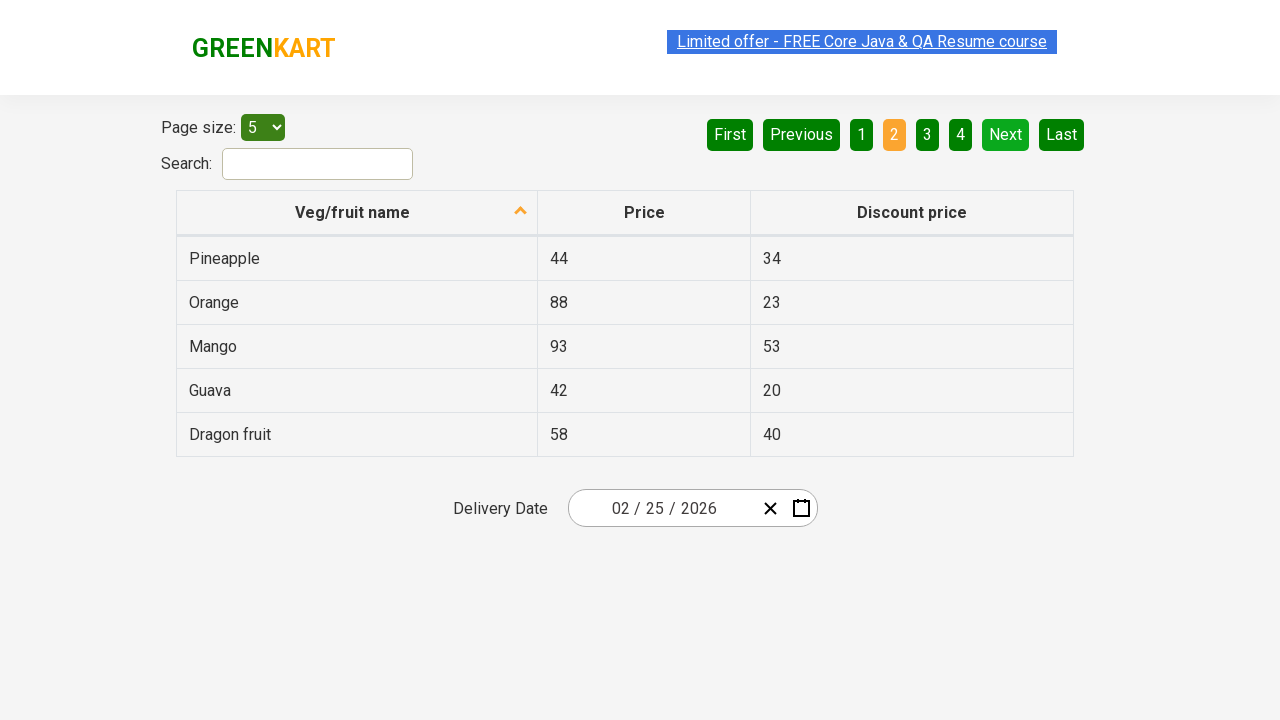

Retrieved all vegetable name cells from current table page
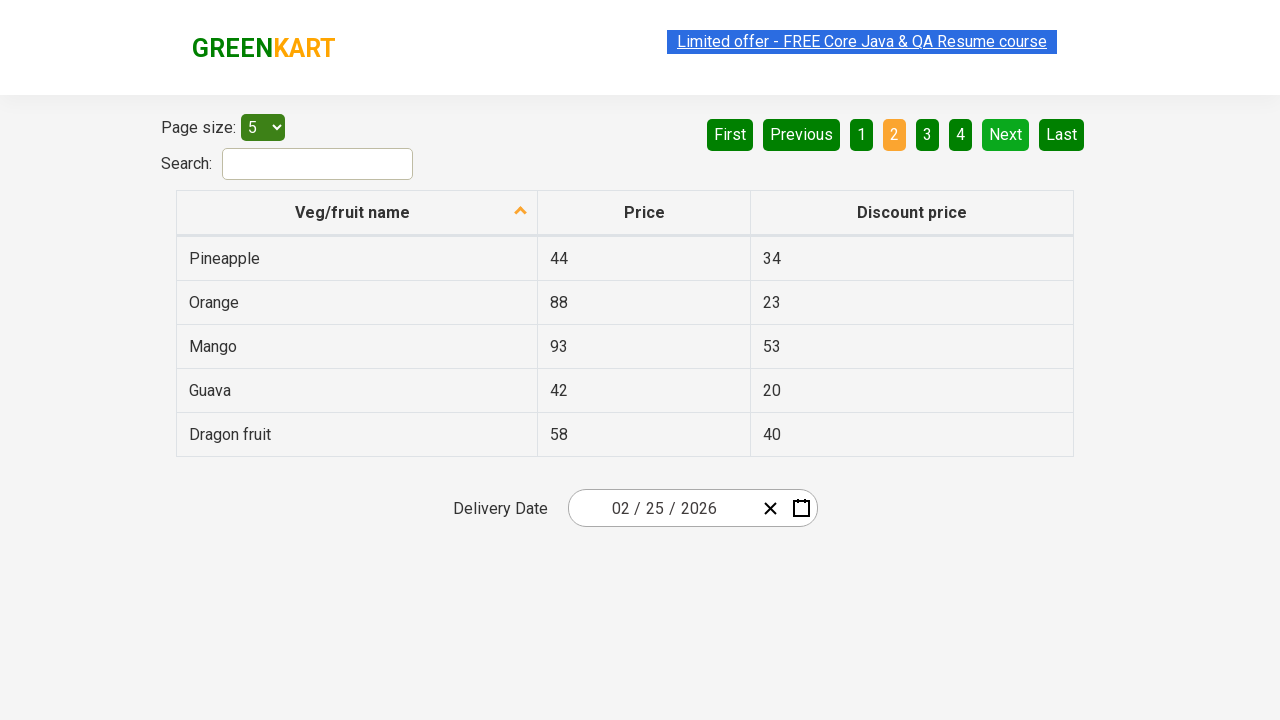

Found Mango vegetable in current page
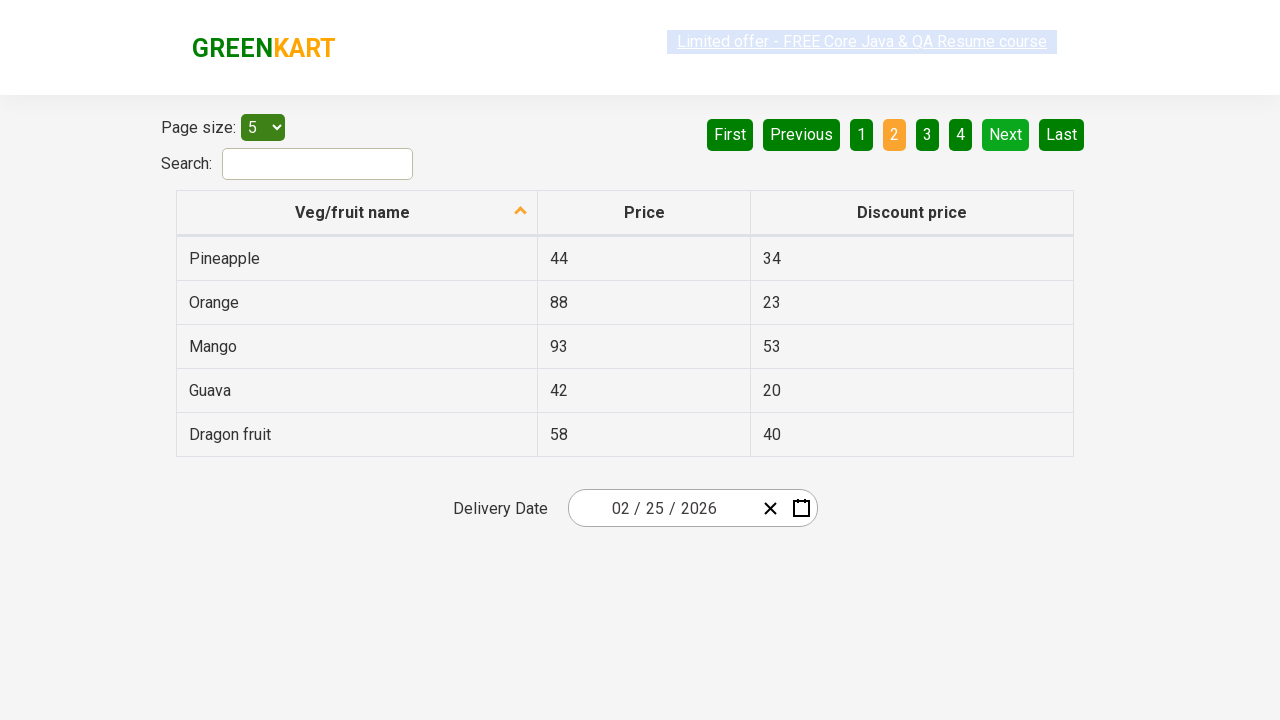

Discount price cell for Mango is ready and visible
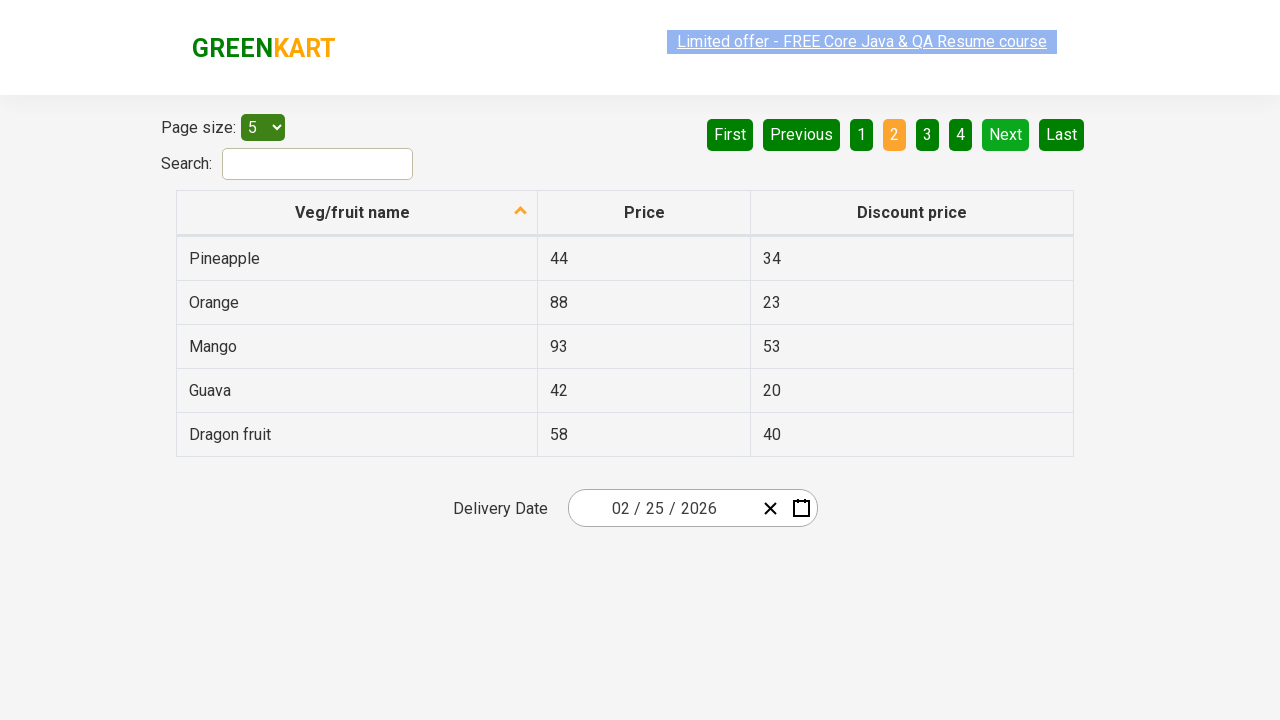

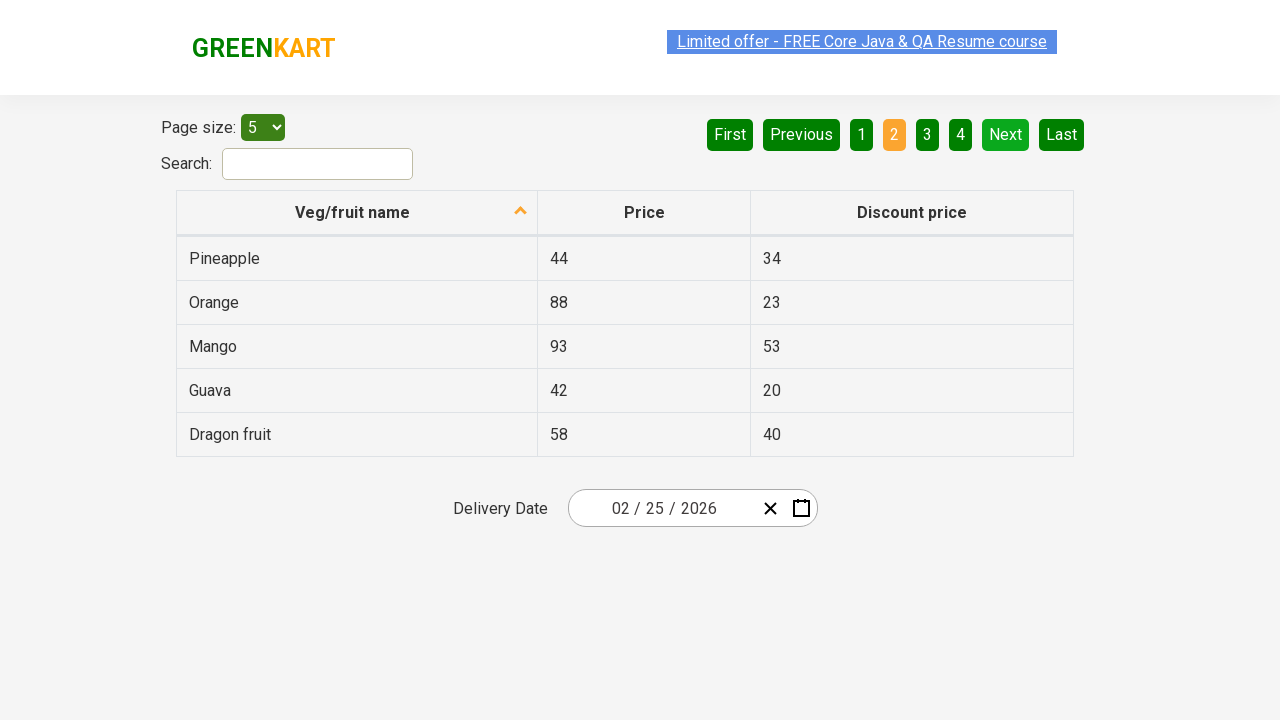